Tests the search functionality on Bluestone jewelry website by searching for "rings" and hovering over the Price filter to view item count

Starting URL: https://www.bluestone.com/

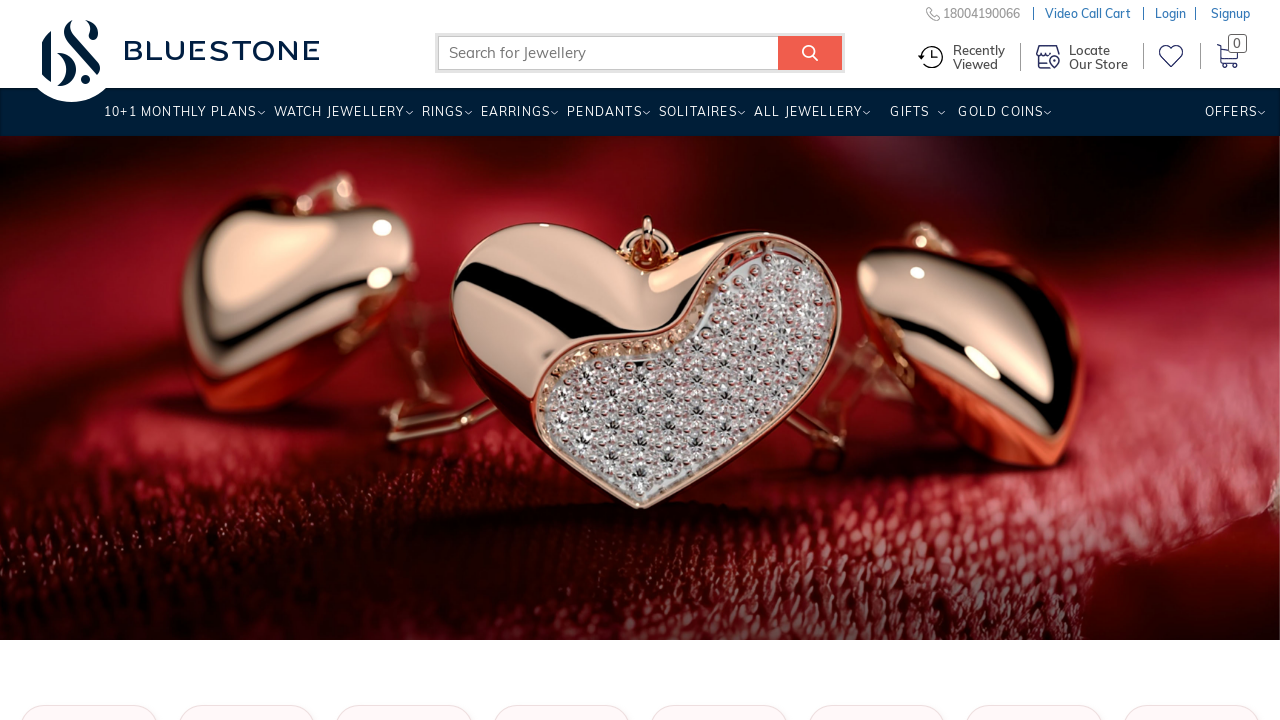

Filled search input with 'rings' on input[type='text']
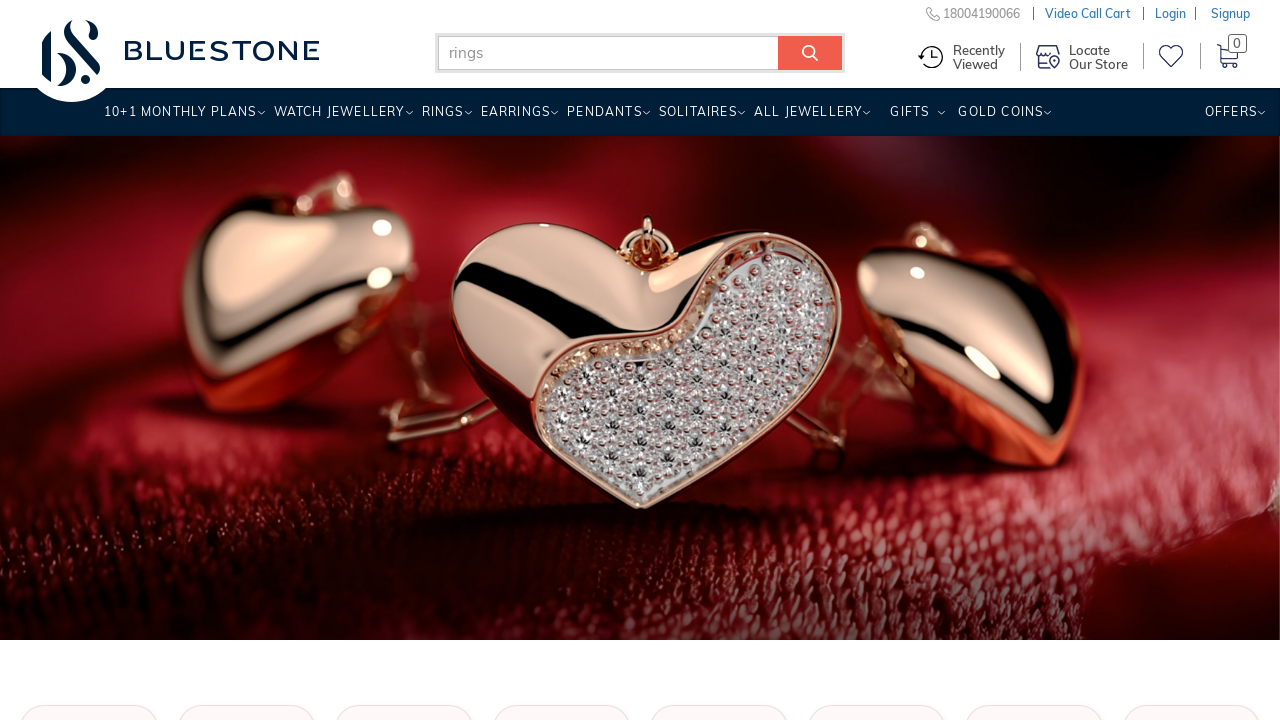

Pressed Enter to submit search for rings on input[type='text']
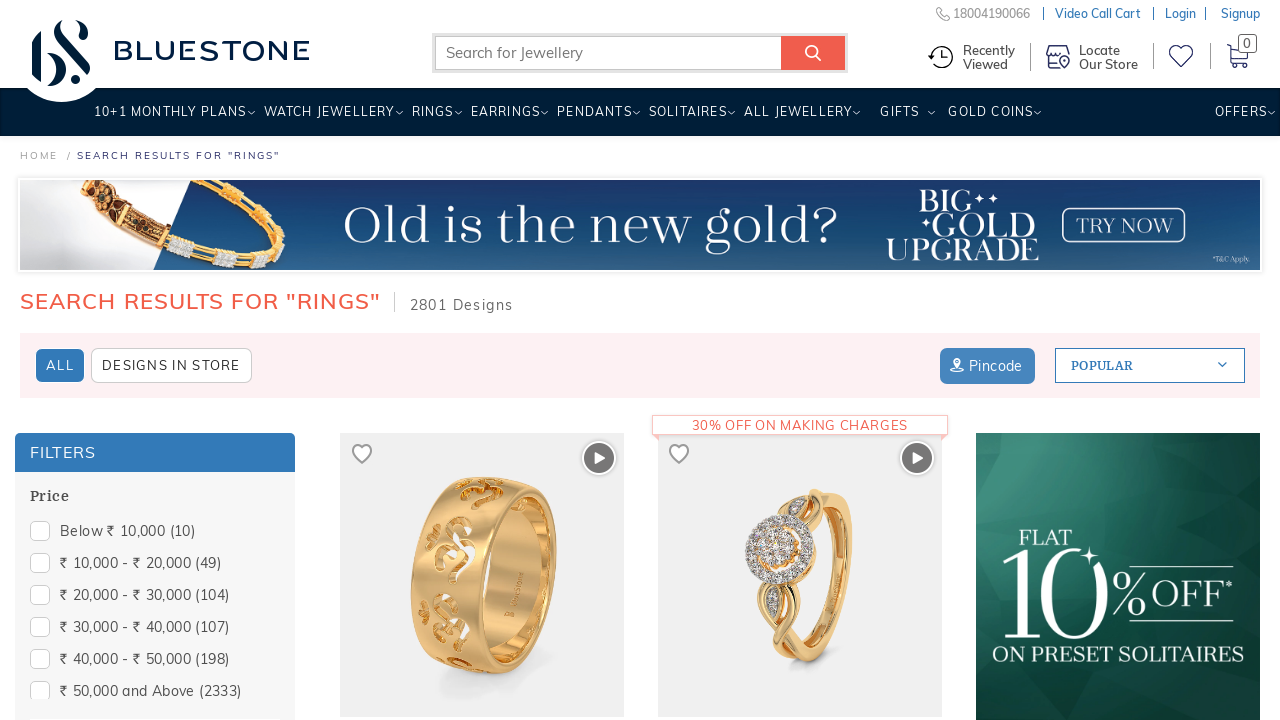

Search results loaded, Price filter is visible
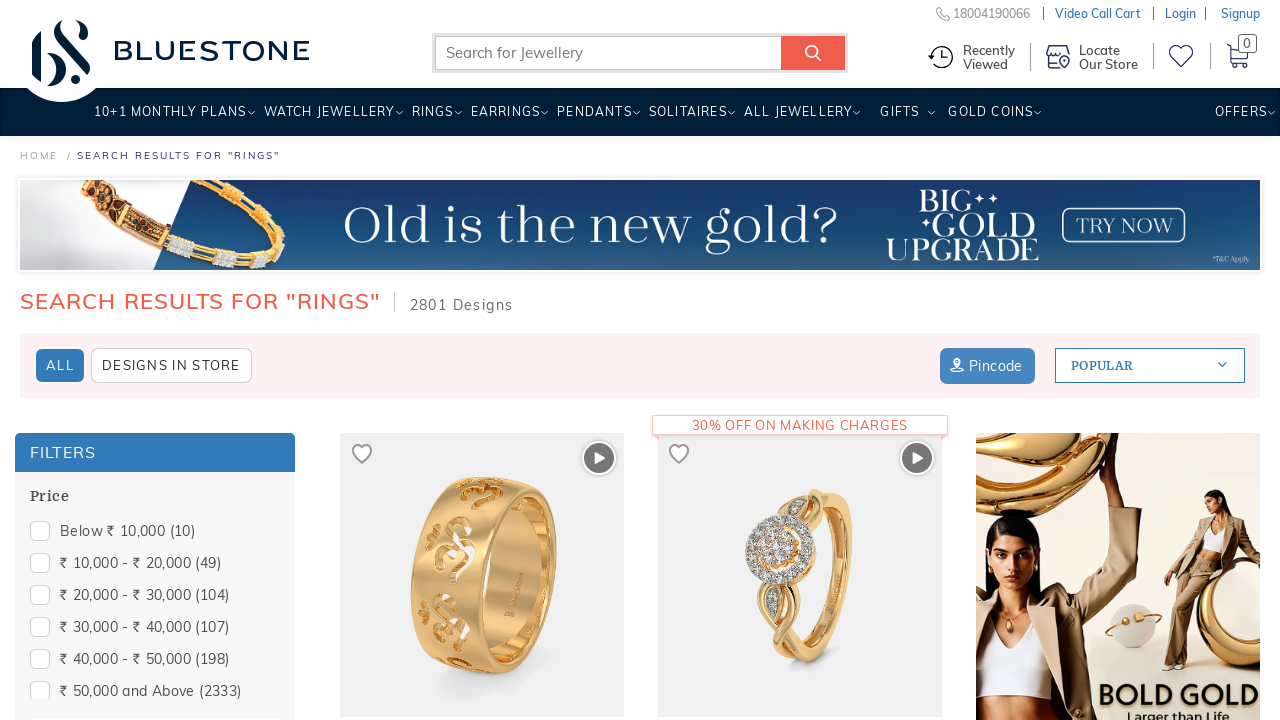

Hovered over Price filter at (49, 496) on xpath=//span[.='Price']
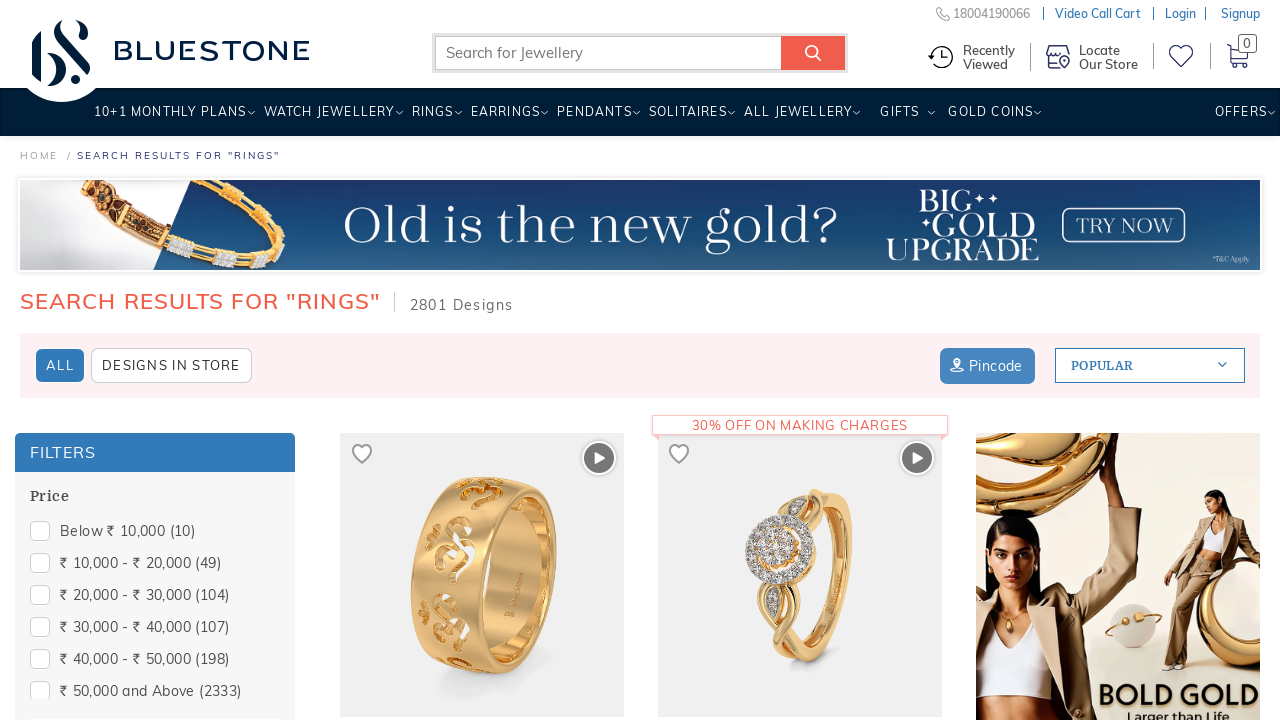

Item count in Price filter is now visible
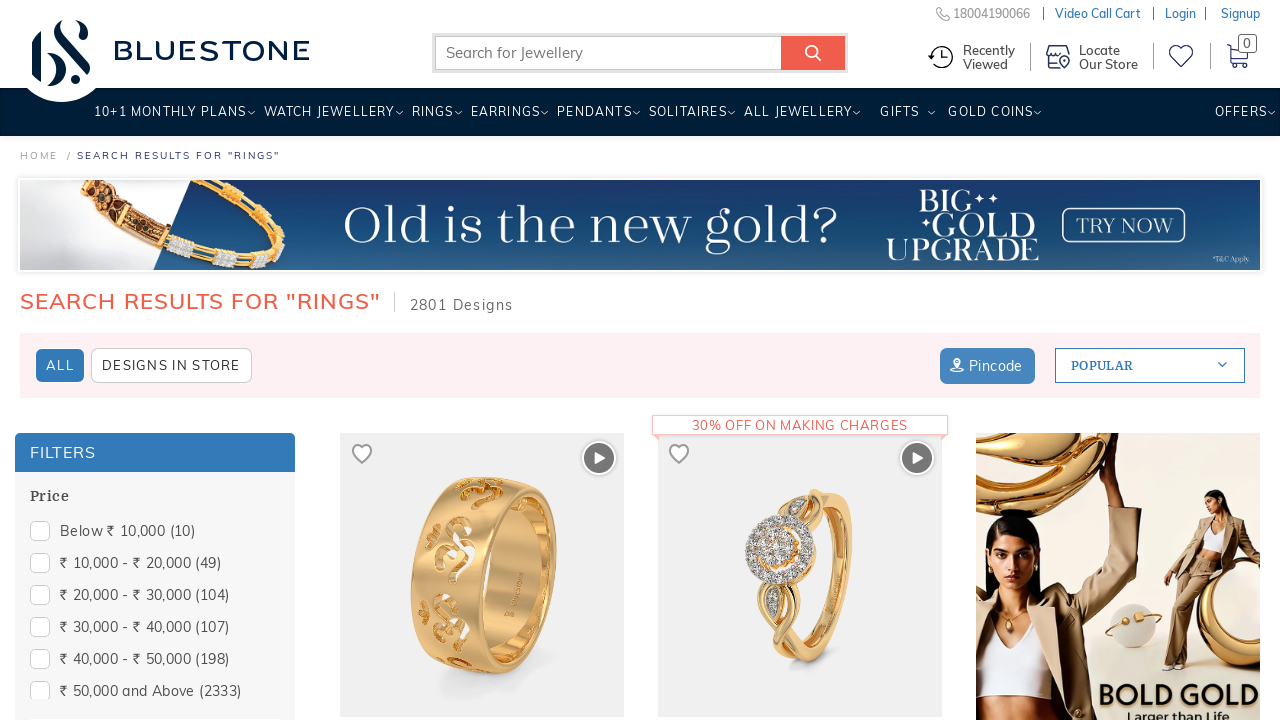

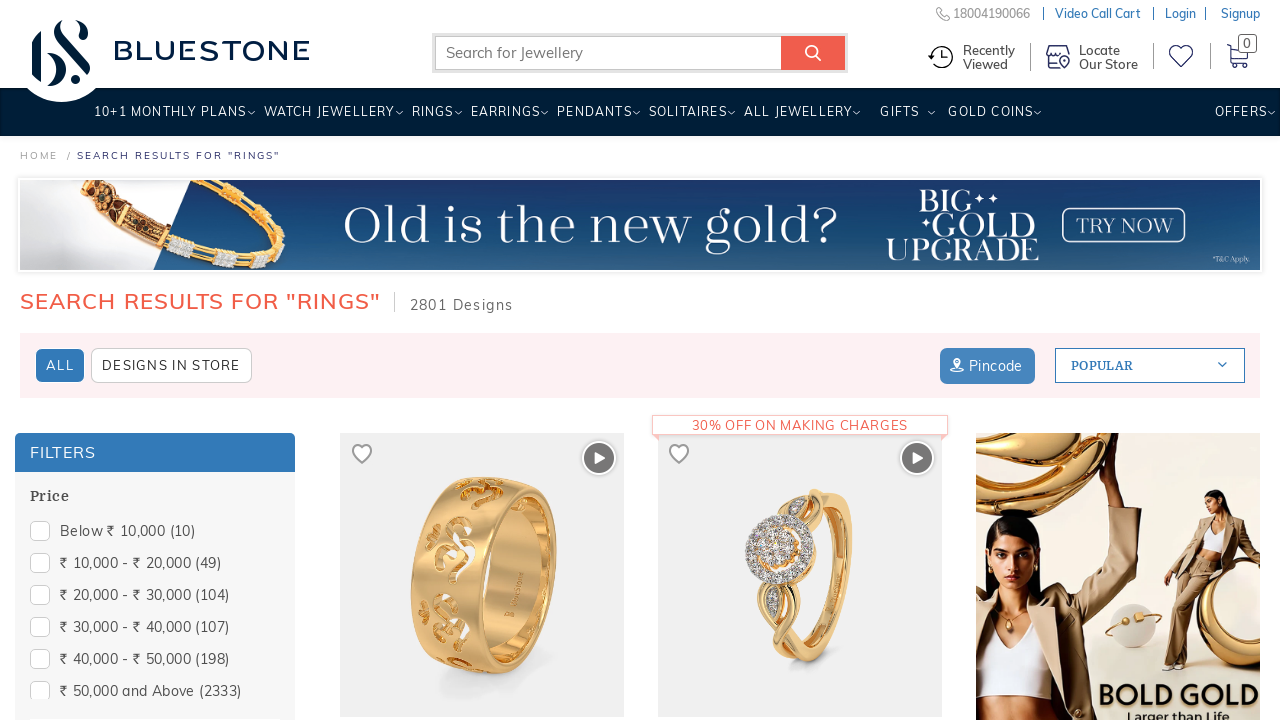